Tests drag and drop functionality by dragging an element from one location and dropping it onto another target element

Starting URL: https://selenium08.blogspot.com/2020/01/drag-drop.html

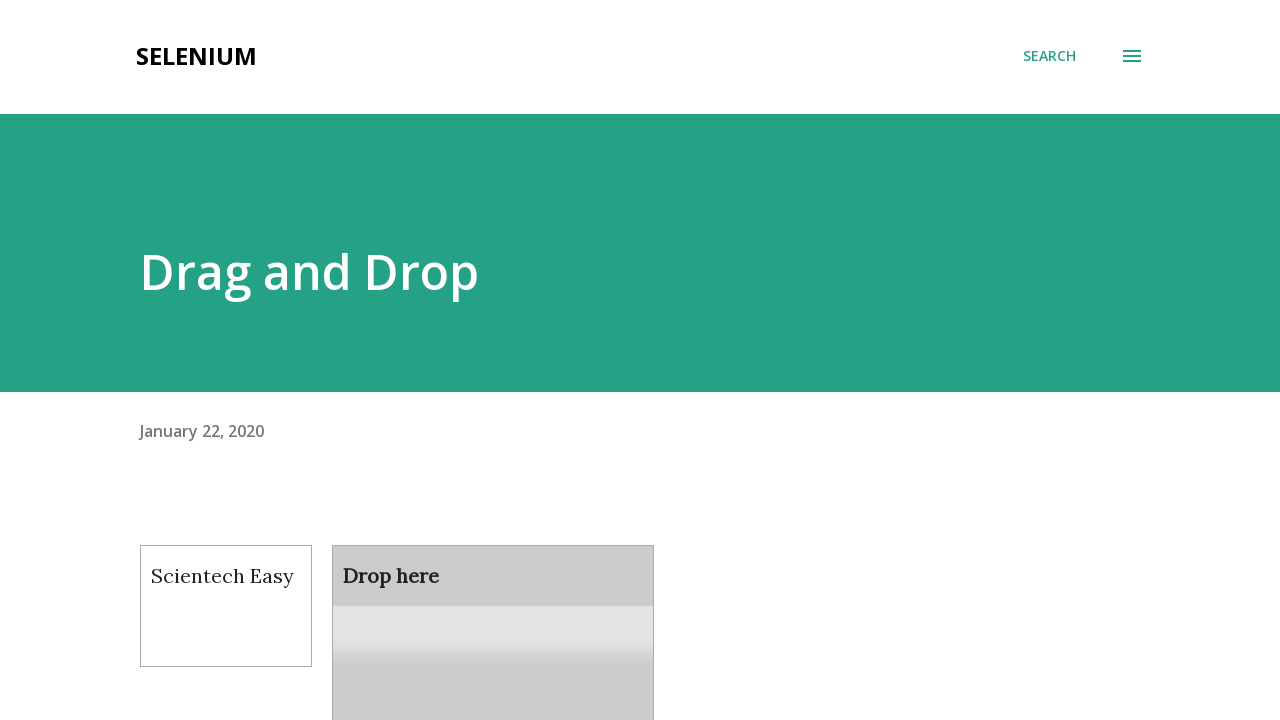

Navigated to drag and drop test page
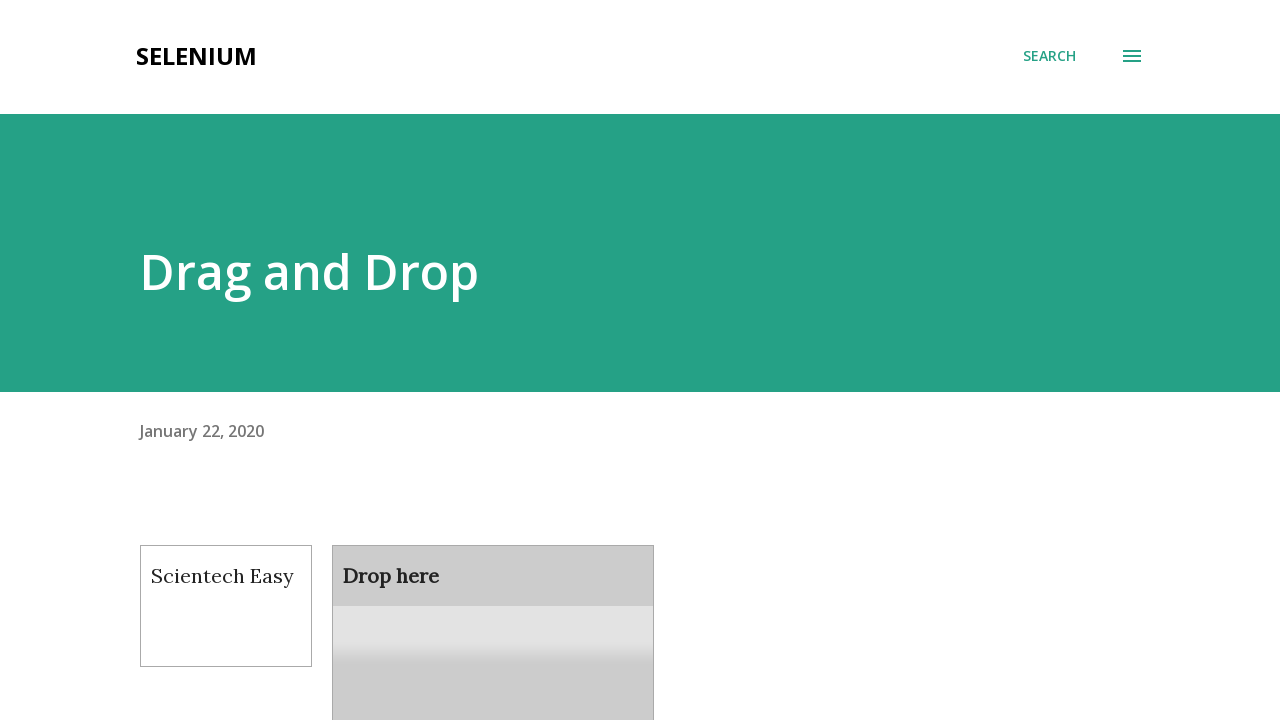

Located draggable element
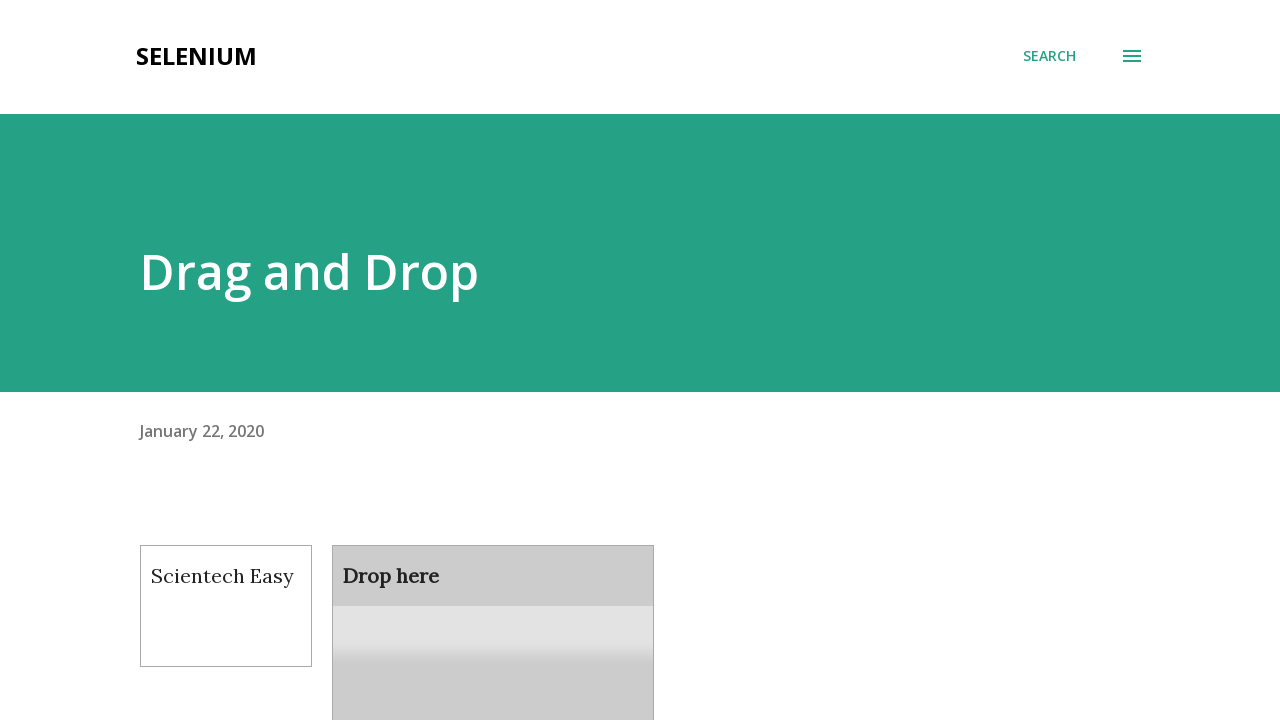

Located droppable target element
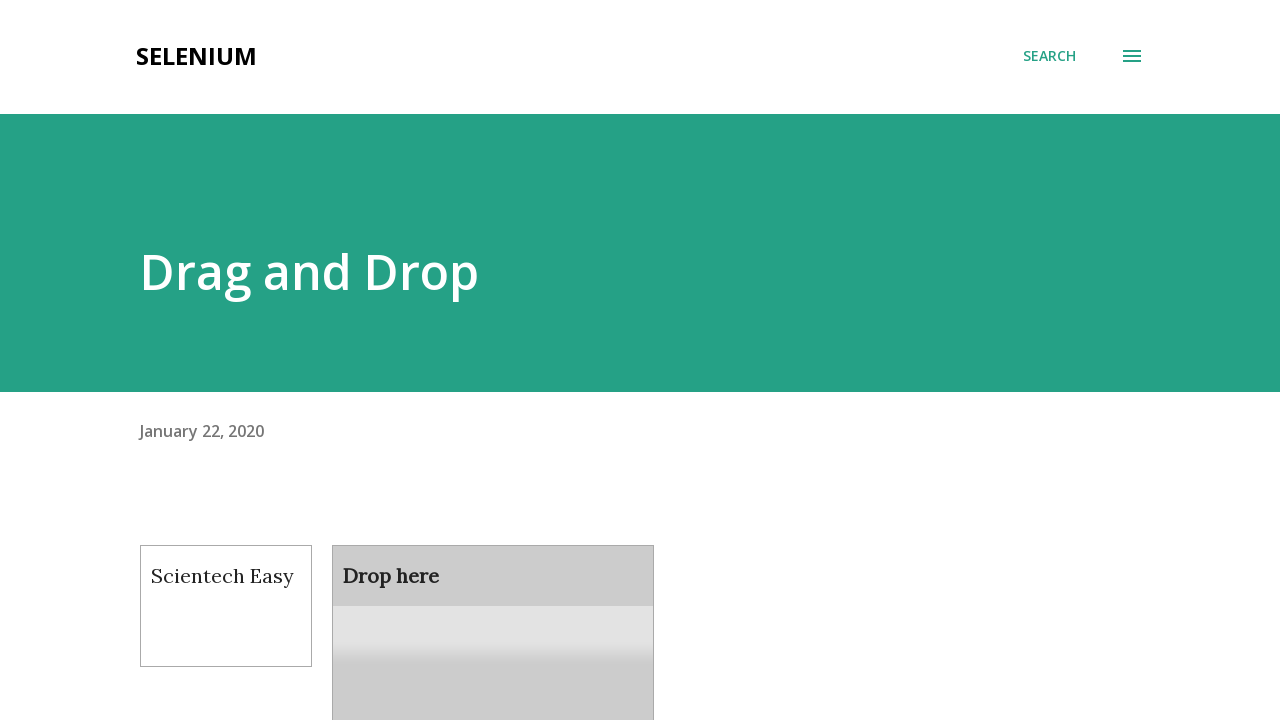

Dragged element from source to target location at (493, 609)
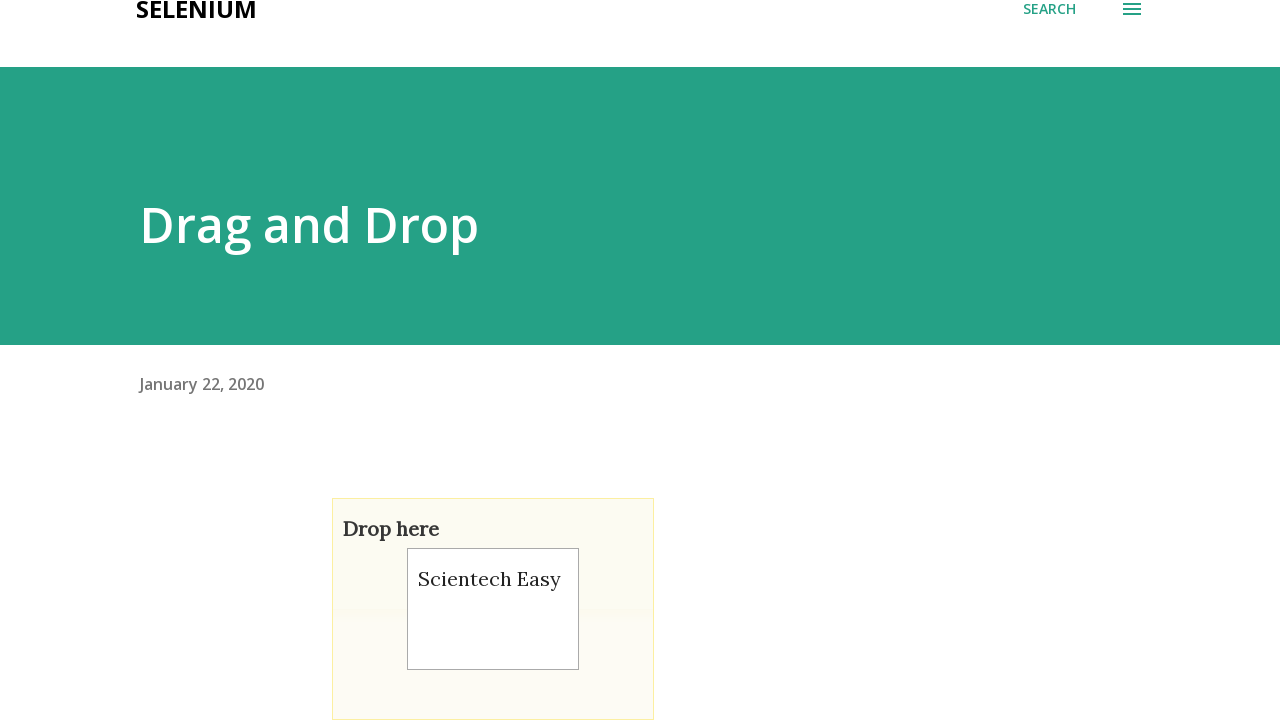

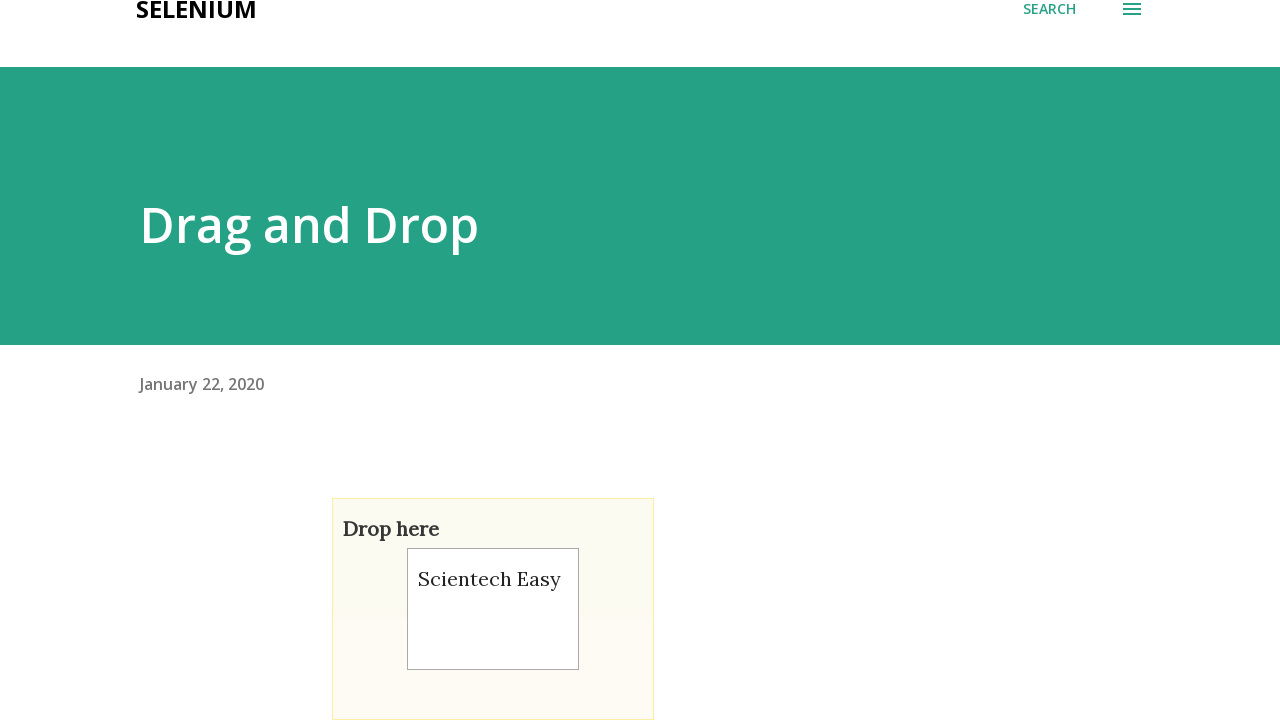